Tests unmarking items as complete by checking and then unchecking a todo item

Starting URL: https://demo.playwright.dev/todomvc

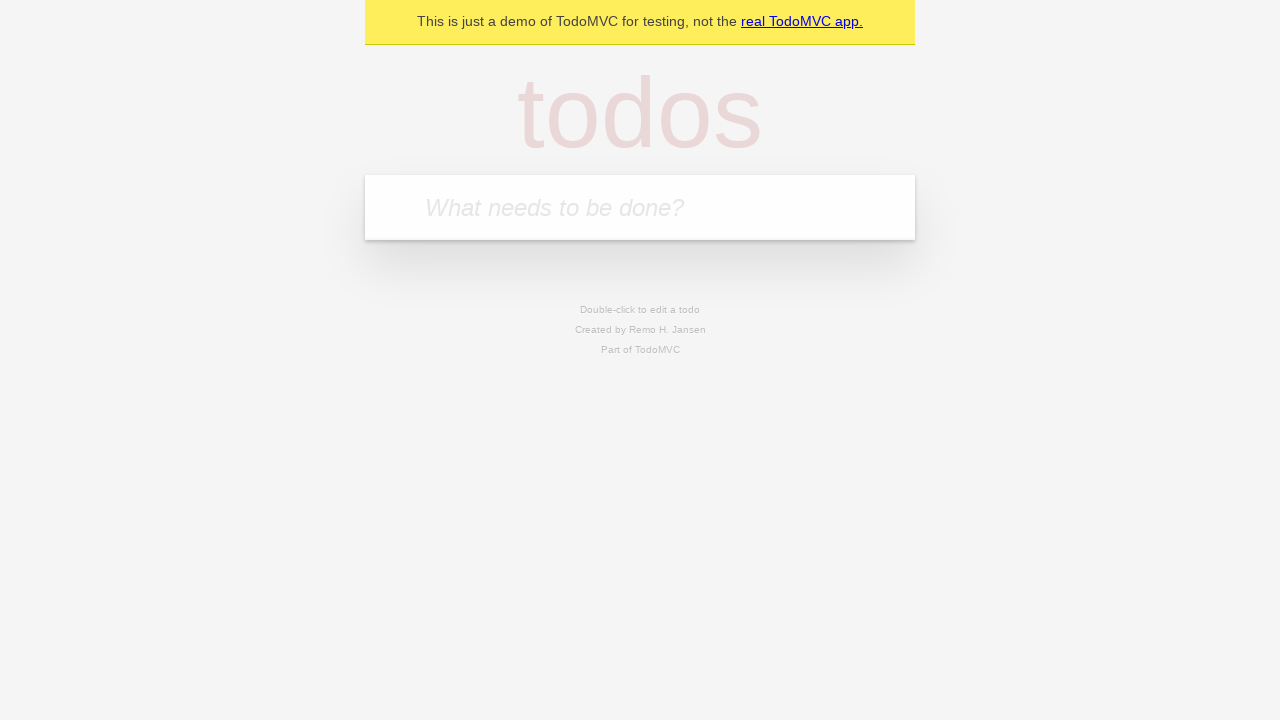

Filled todo input with 'buy some cheese' on internal:attr=[placeholder="What needs to be done?"i]
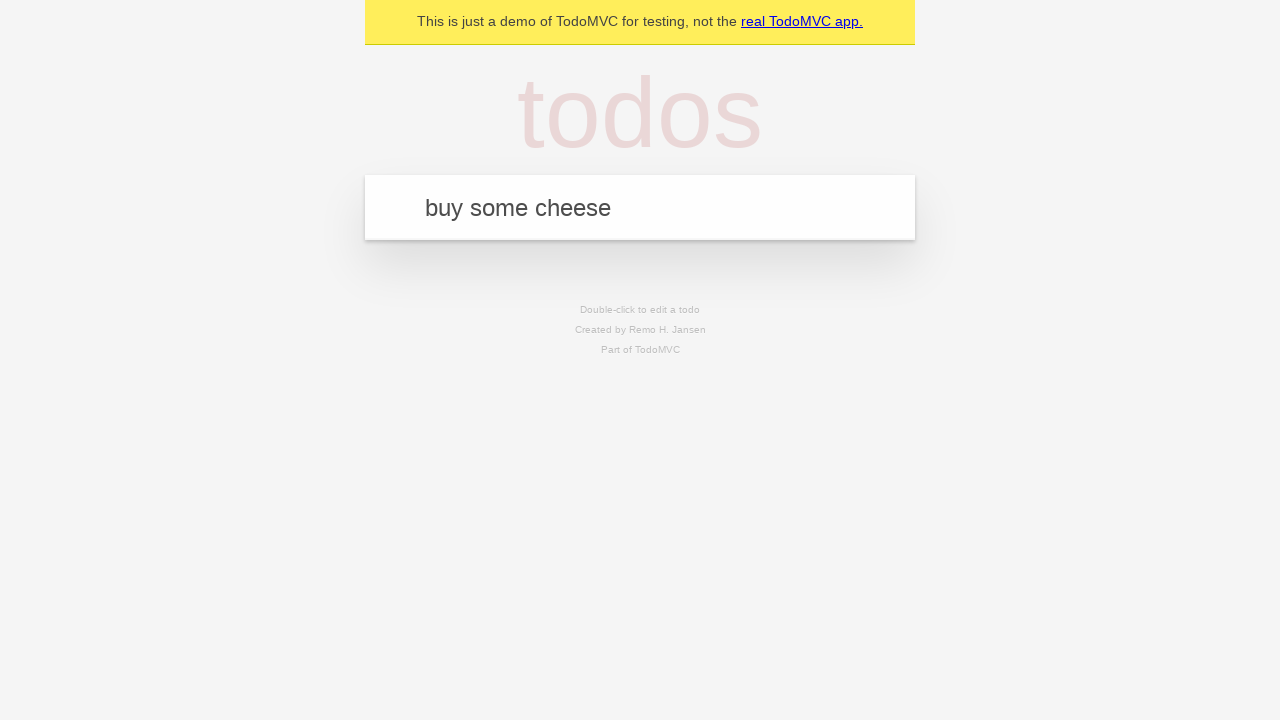

Pressed Enter to create todo item 'buy some cheese' on internal:attr=[placeholder="What needs to be done?"i]
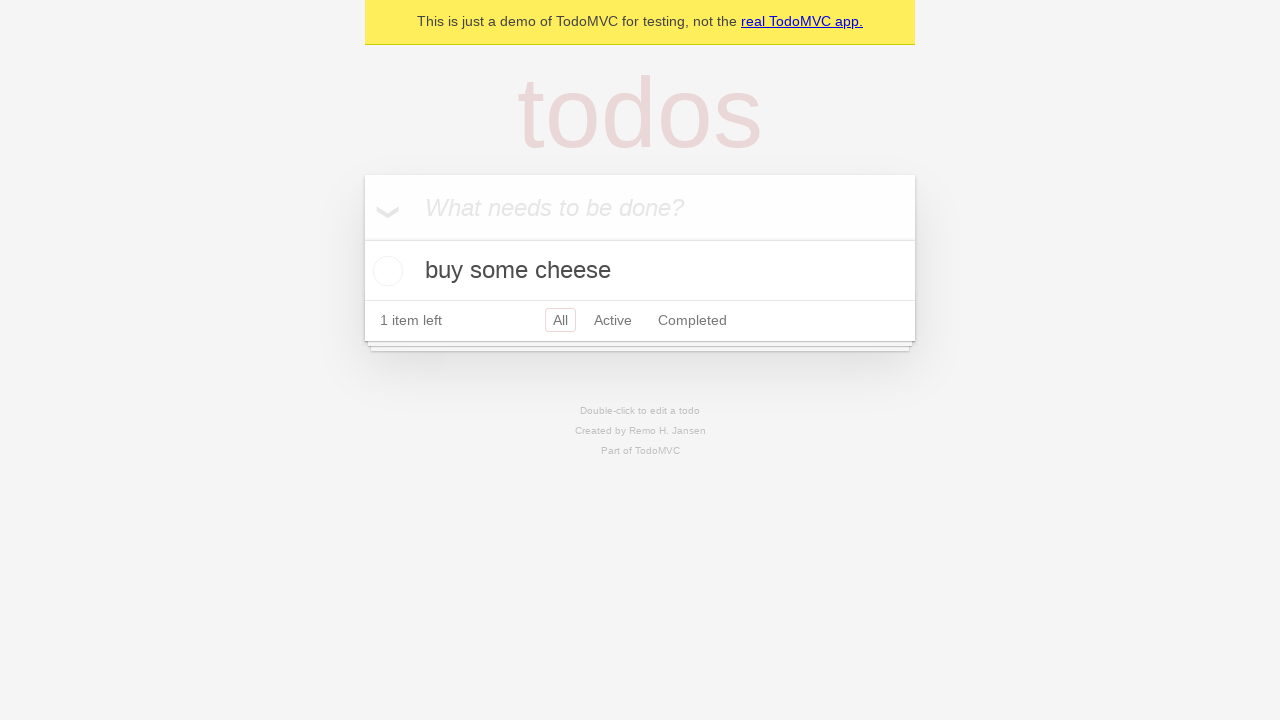

Filled todo input with 'feed the cat' on internal:attr=[placeholder="What needs to be done?"i]
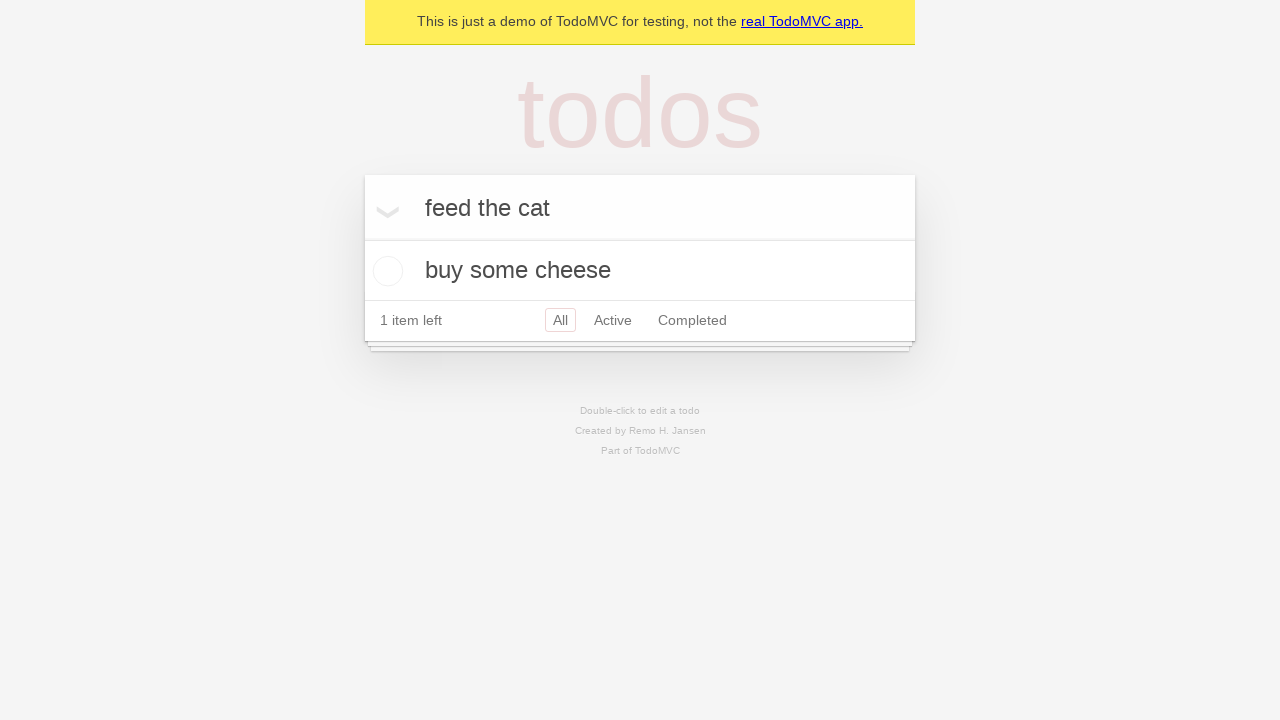

Pressed Enter to create todo item 'feed the cat' on internal:attr=[placeholder="What needs to be done?"i]
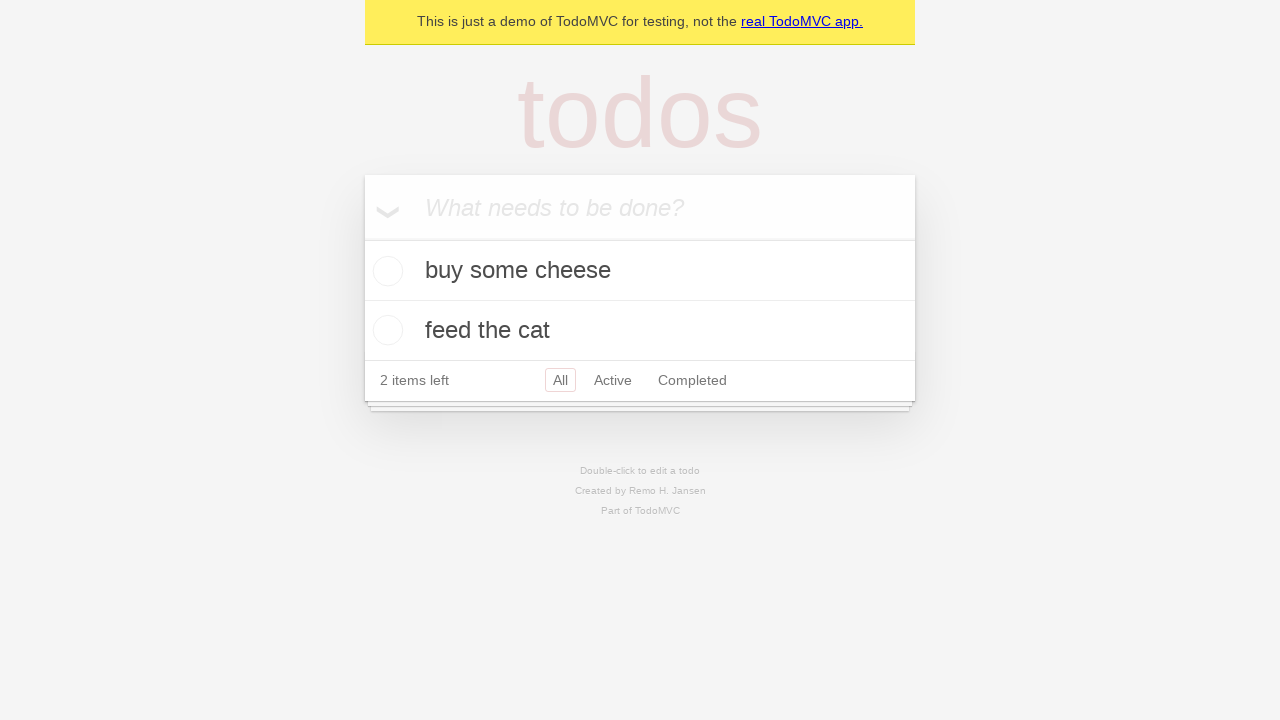

Located first todo item
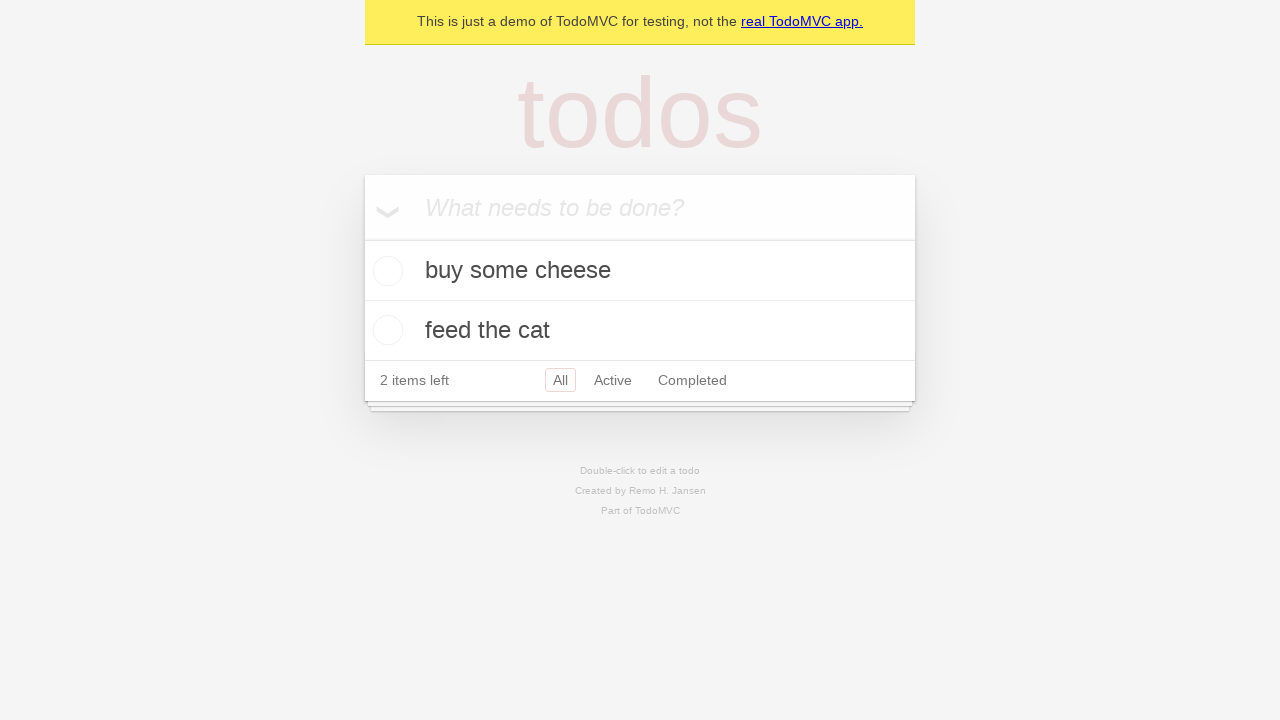

Located checkbox for first todo item
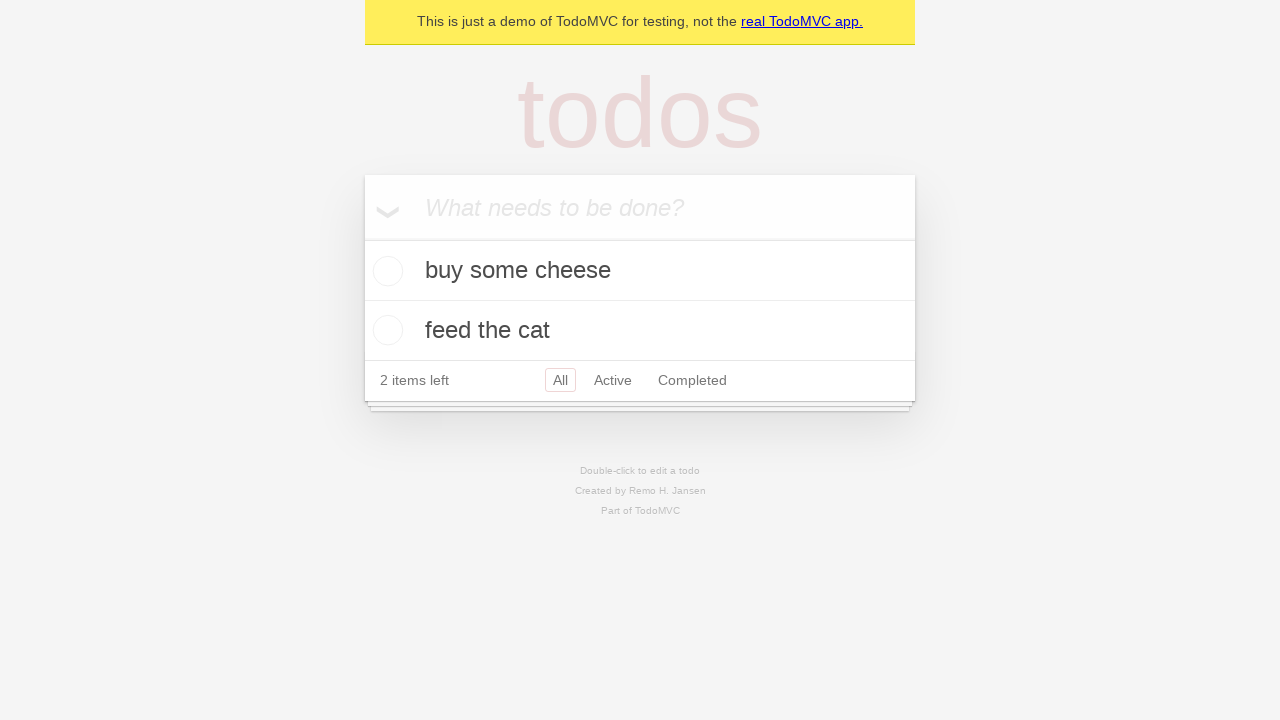

Checked first todo item to mark it as complete at (385, 271) on [data-testid='todo-item'] >> nth=0 >> internal:role=checkbox
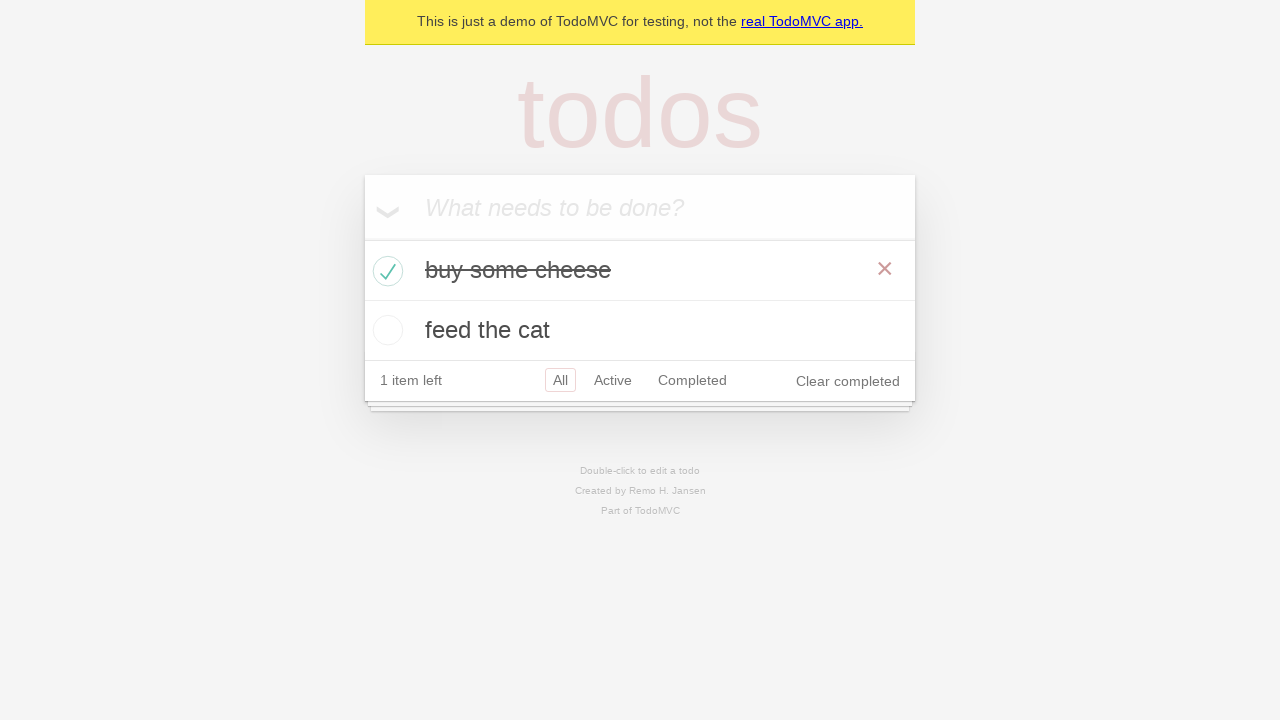

Unchecked first todo item to mark it as incomplete at (385, 271) on [data-testid='todo-item'] >> nth=0 >> internal:role=checkbox
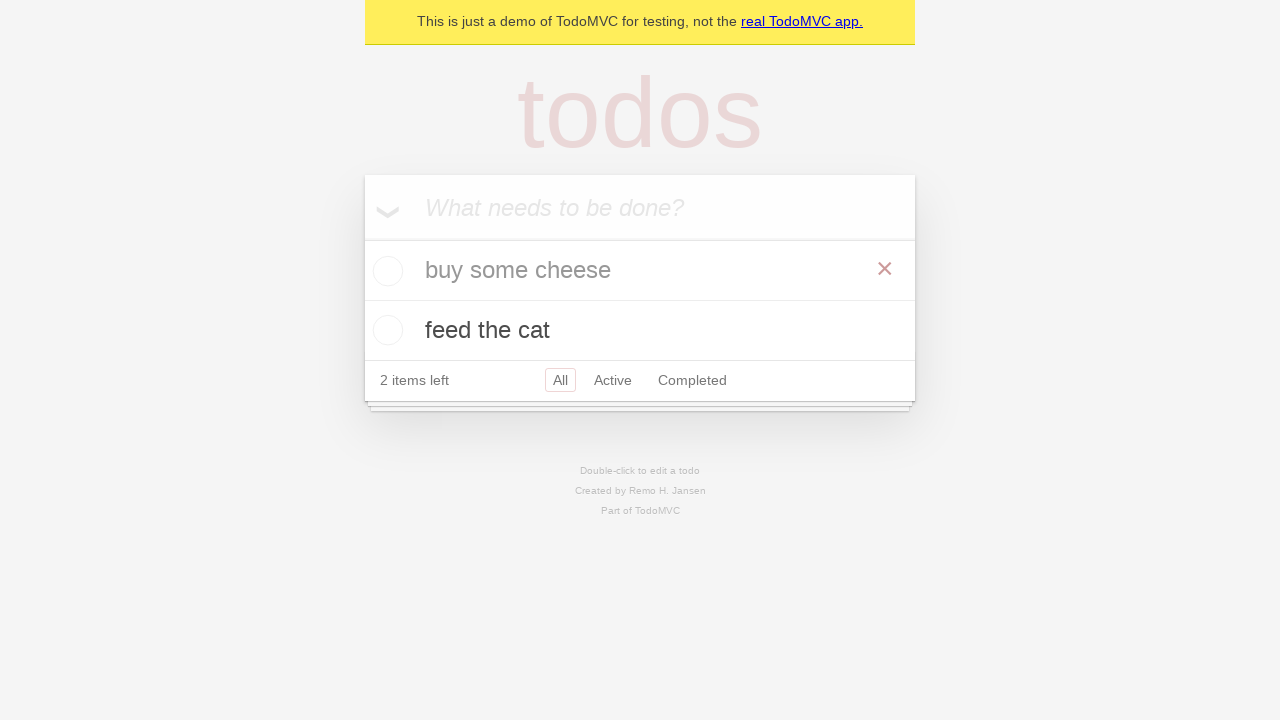

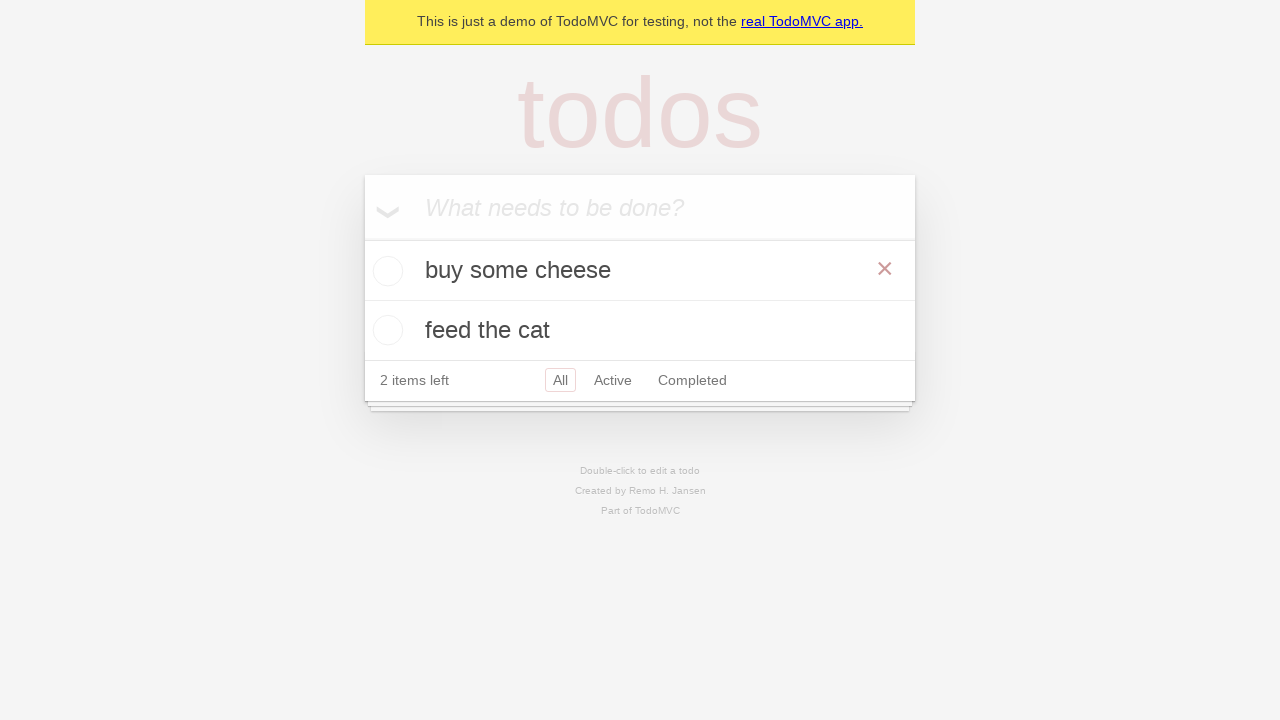